Tests login functionality on Sauce Demo site by filling username and password fields and clicking the login button

Starting URL: https://www.saucedemo.com/v1/

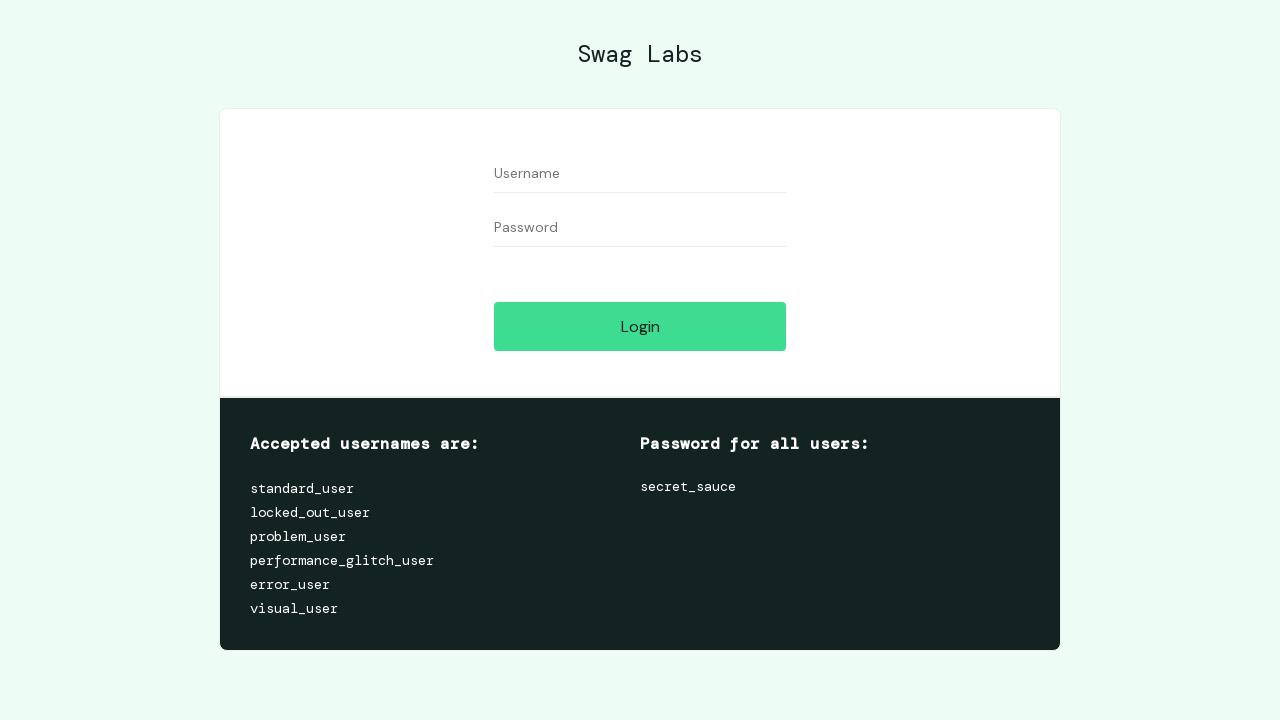

Filled username field with 'standard_user' on #user-name
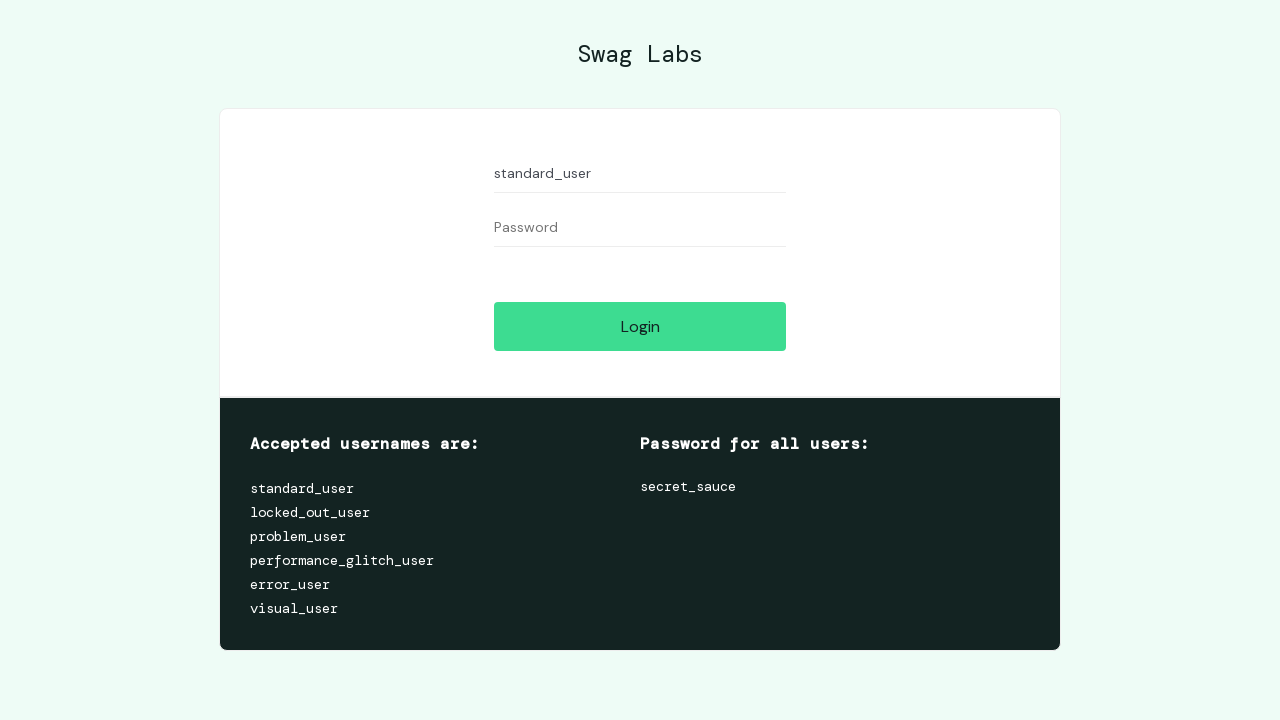

Filled password field with 'secret_sauce' on #password
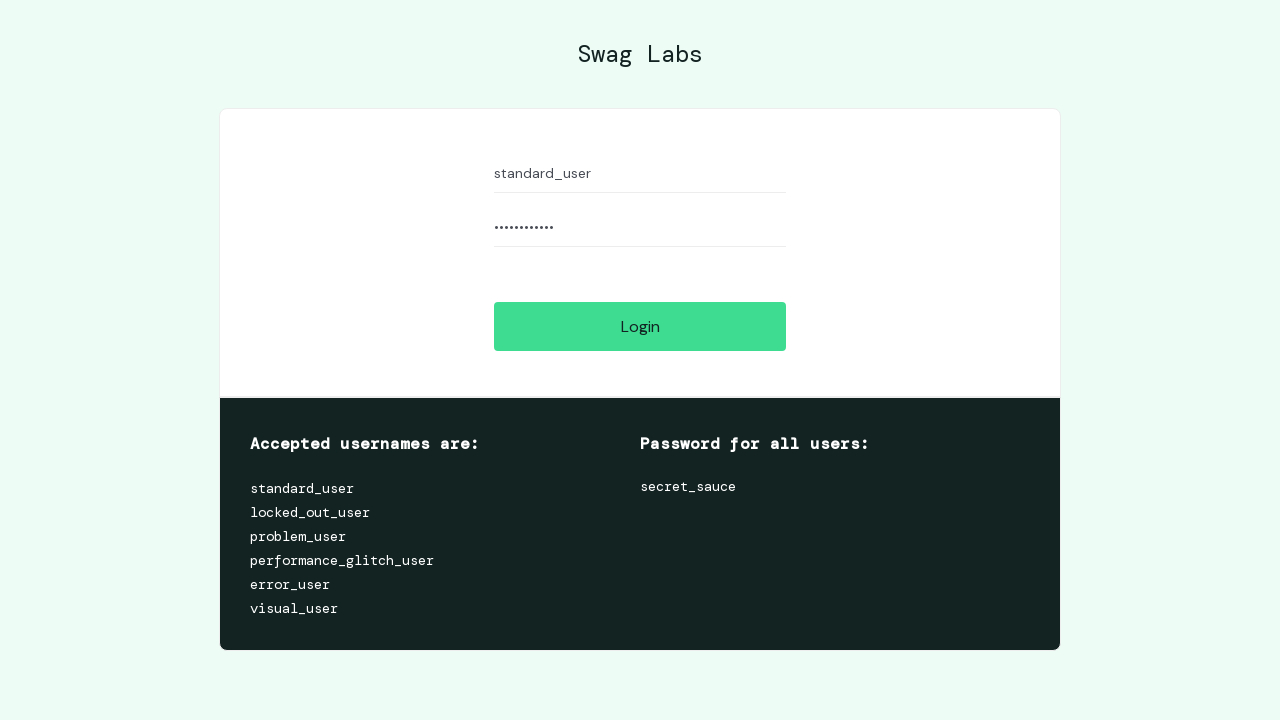

Clicked login button at (640, 326) on #login-button
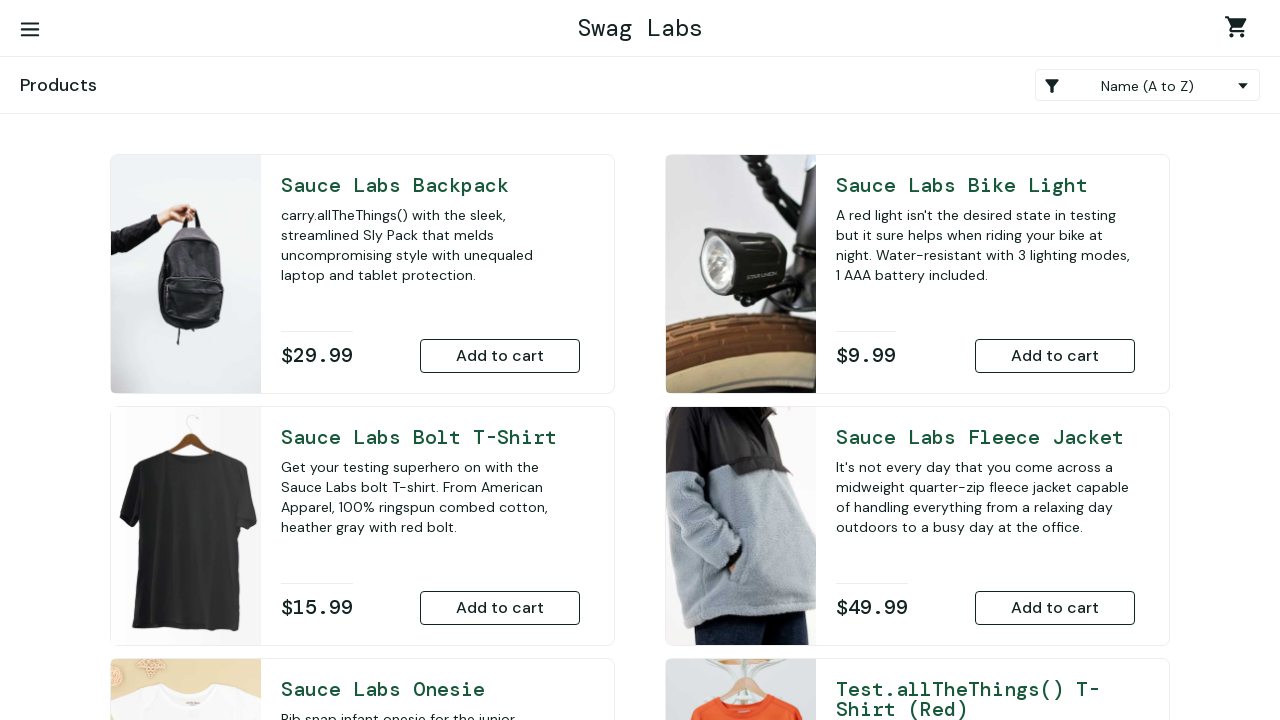

Page loaded after login with inventory visible
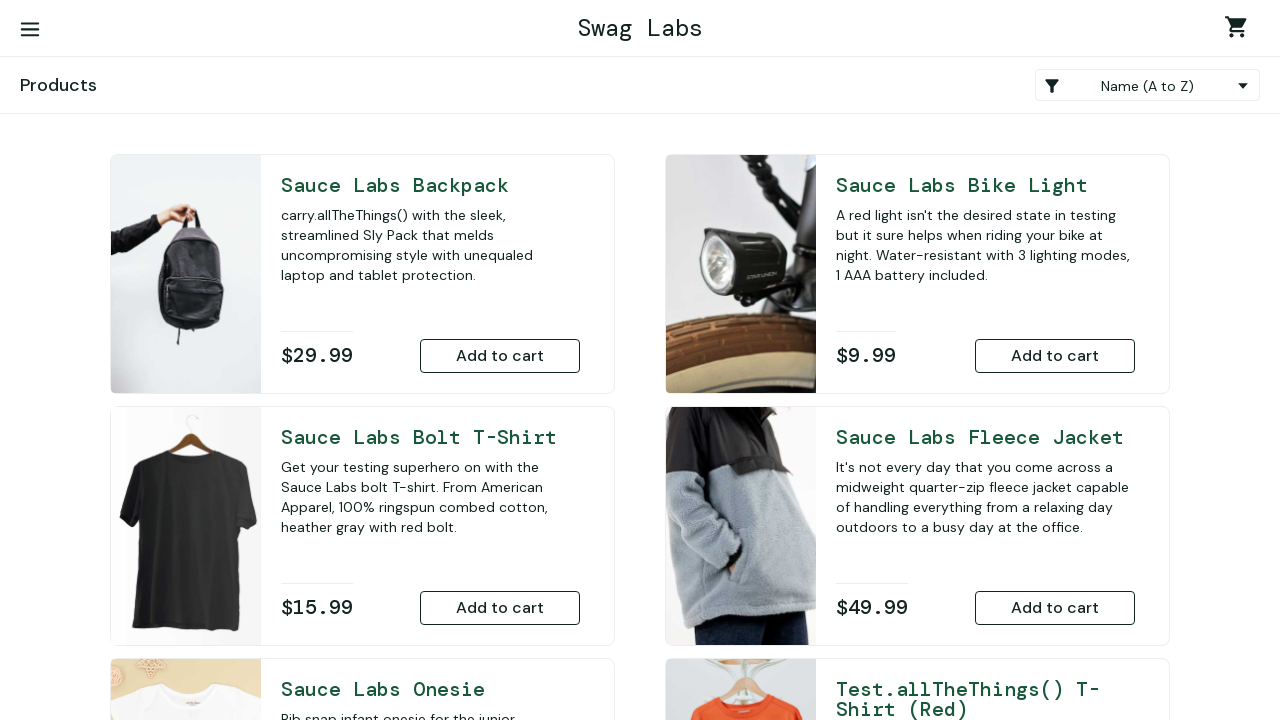

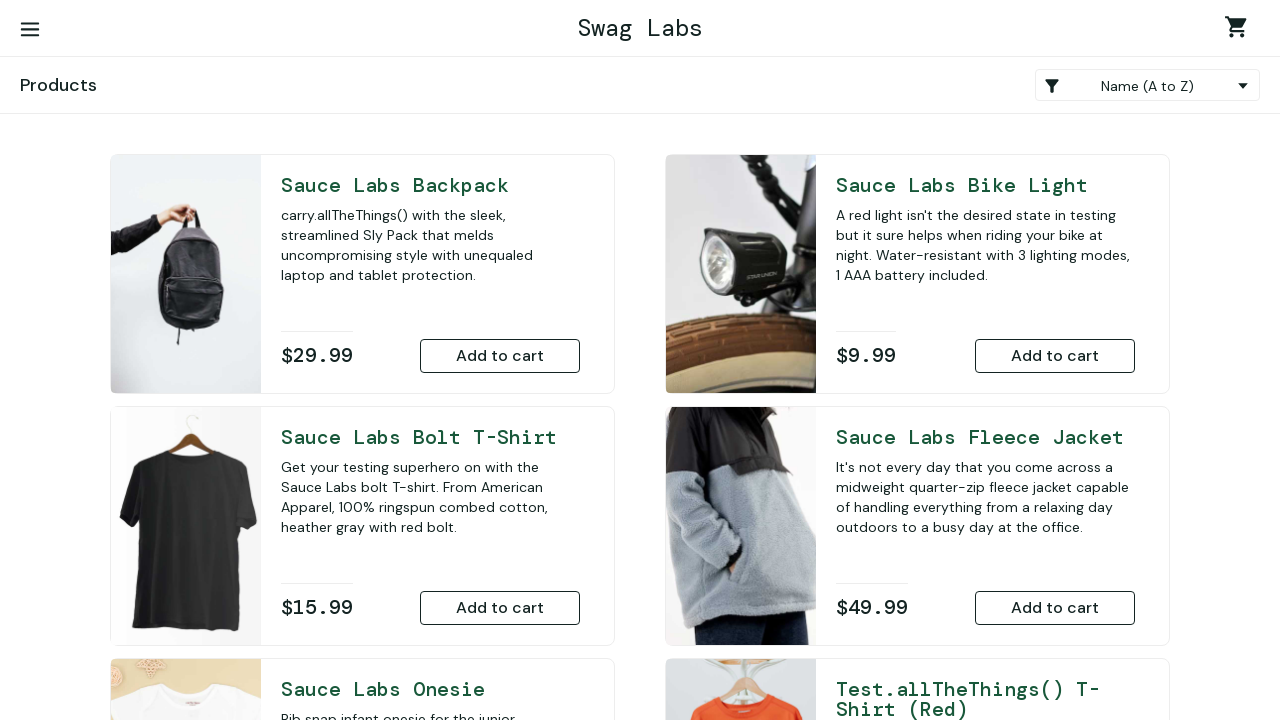